Verifies that an input element can be located by tag name

Starting URL: https://selectorshub.com/xpath-practice-page/

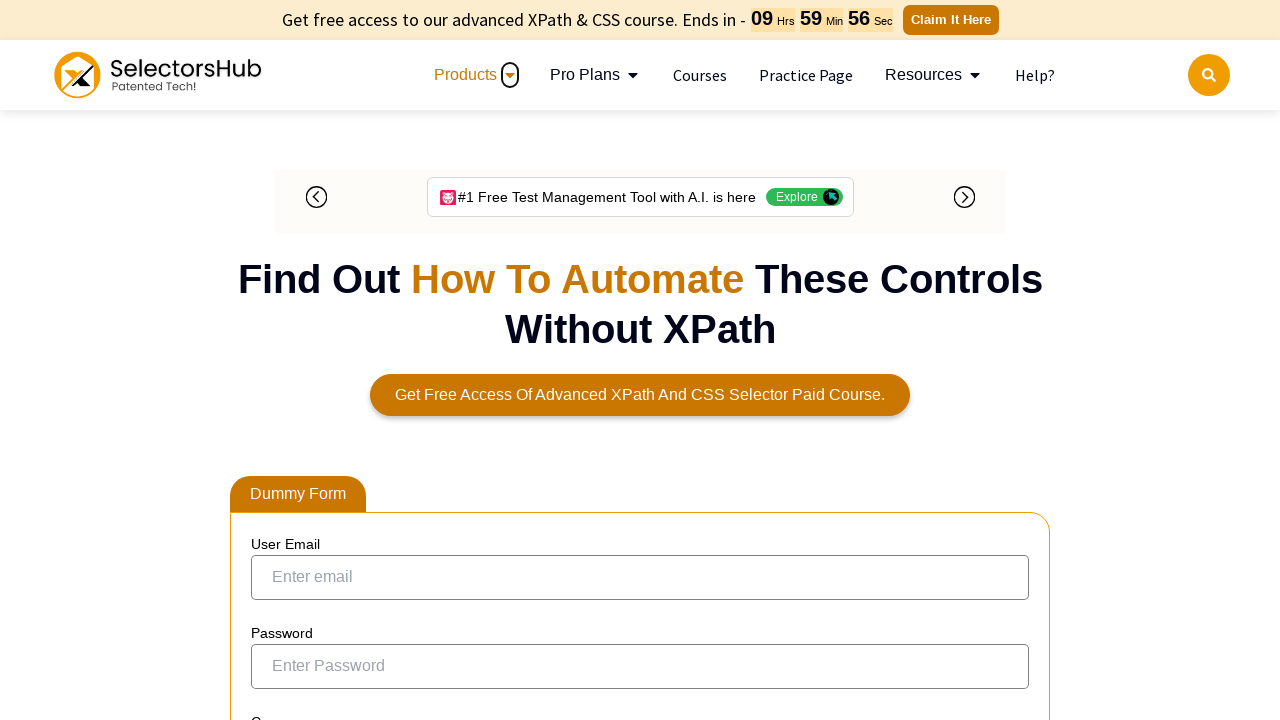

Waited for input element to be present on the page
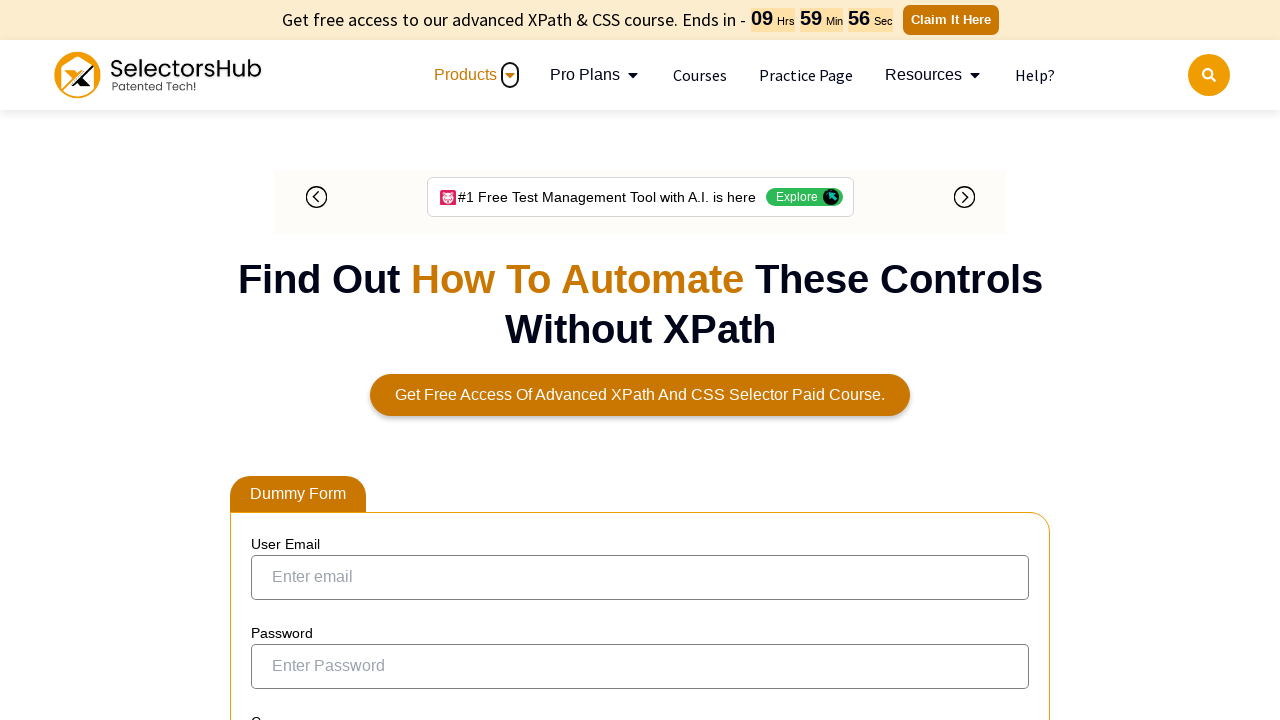

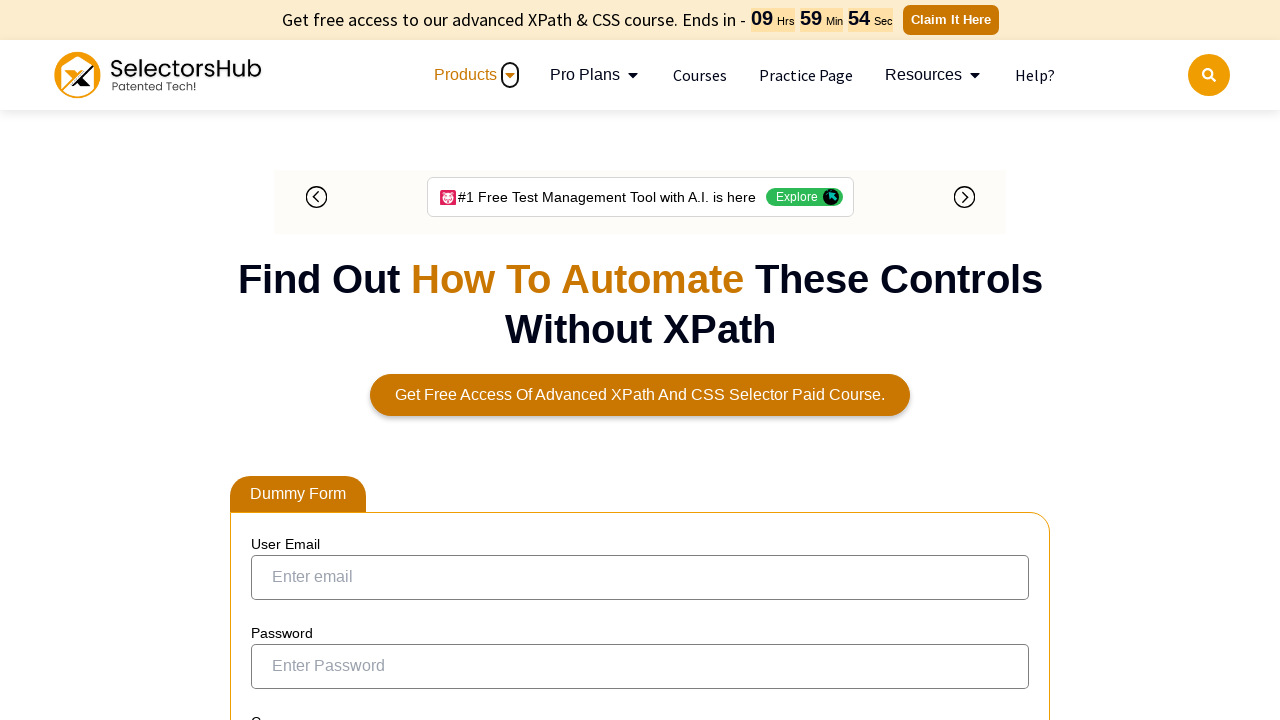